Tests interaction with Frame 3 and its nested child frame, including filling text inputs, clicking radio buttons, checkboxes, dropdown selections, and submitting a form within the nested iframe.

Starting URL: https://ui.vision/demo/webtest/frames/

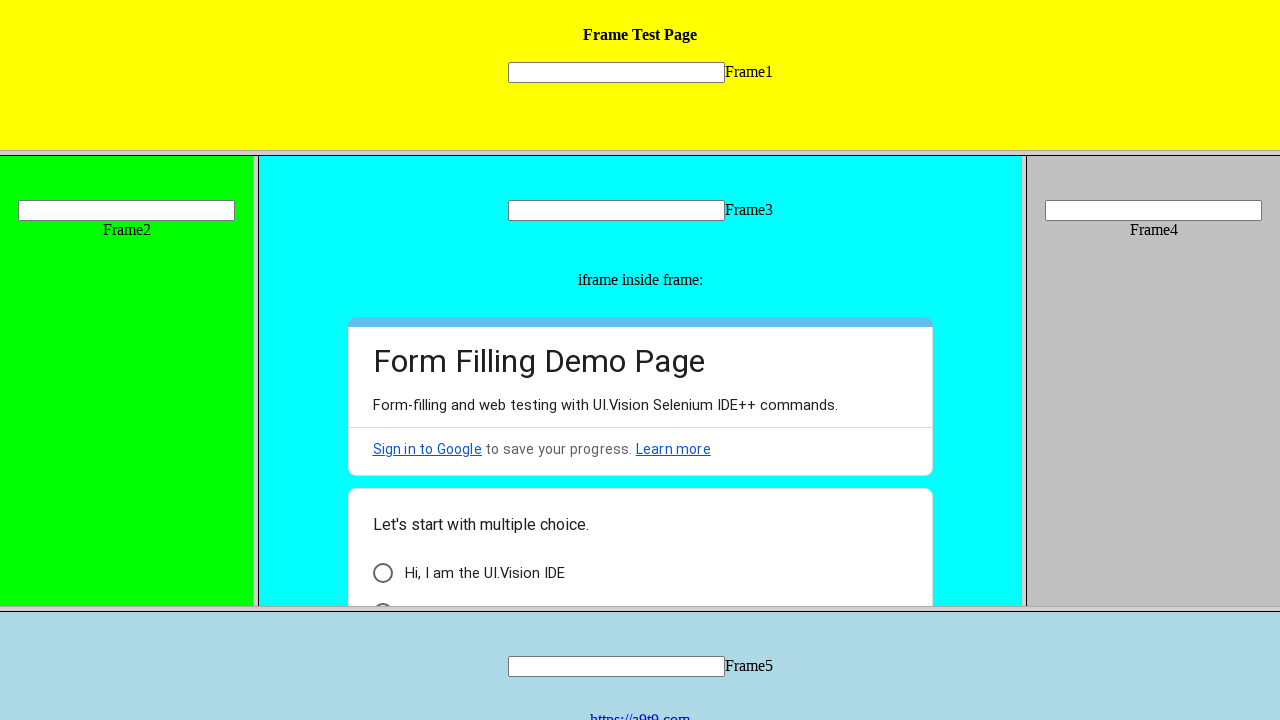

Retrieved Frame 3 by URL
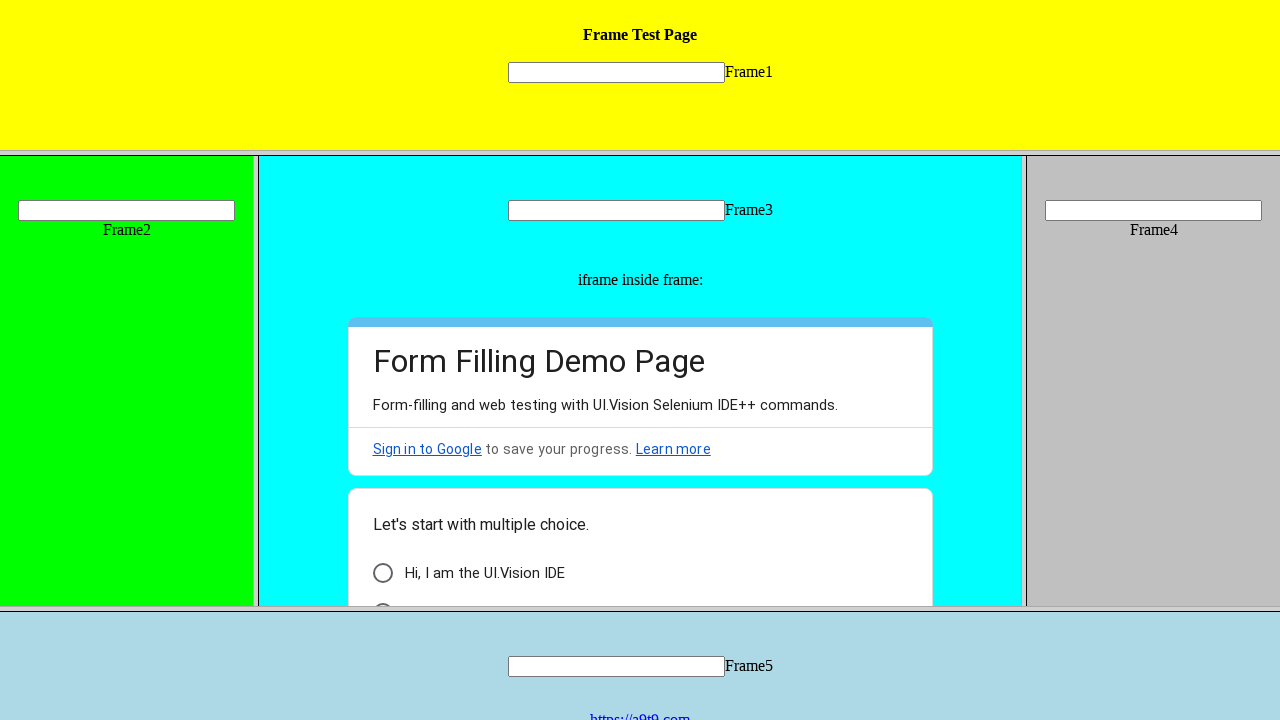

Filled text input in Frame 3 with 'You are in Frame 3 - Teal' on [name='mytext3']
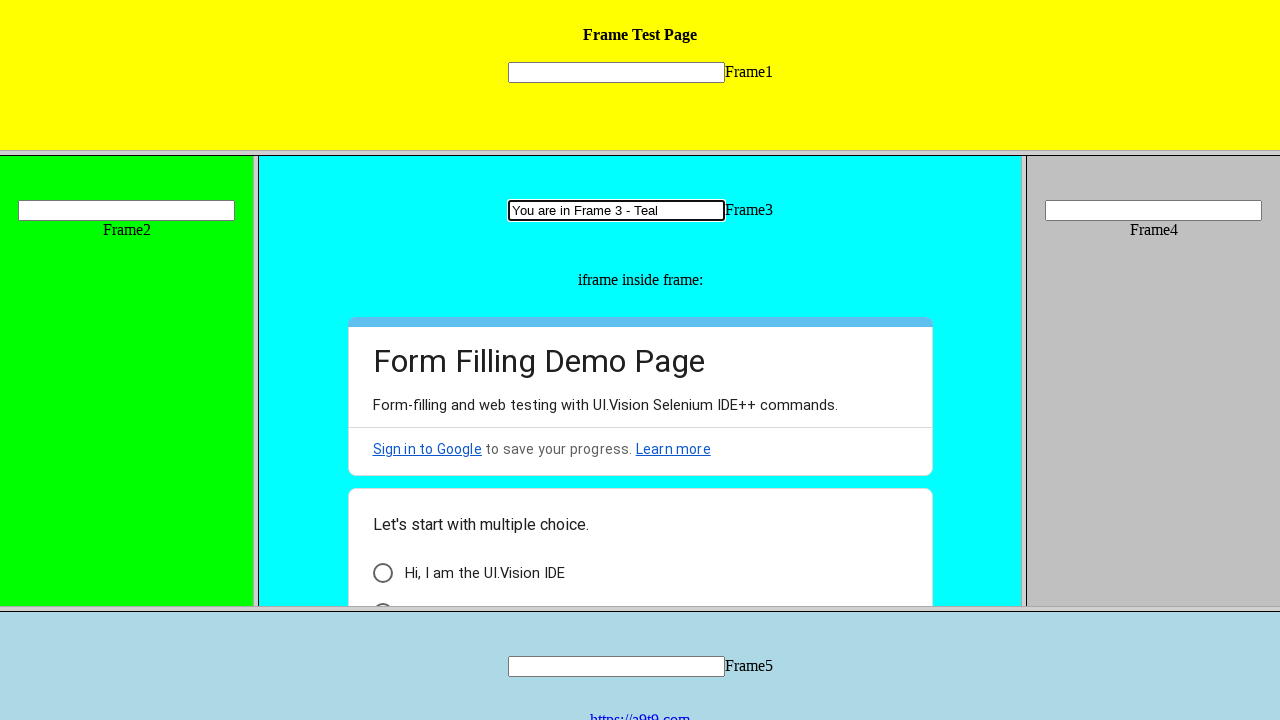

Verified text input in Frame 3 contains expected value
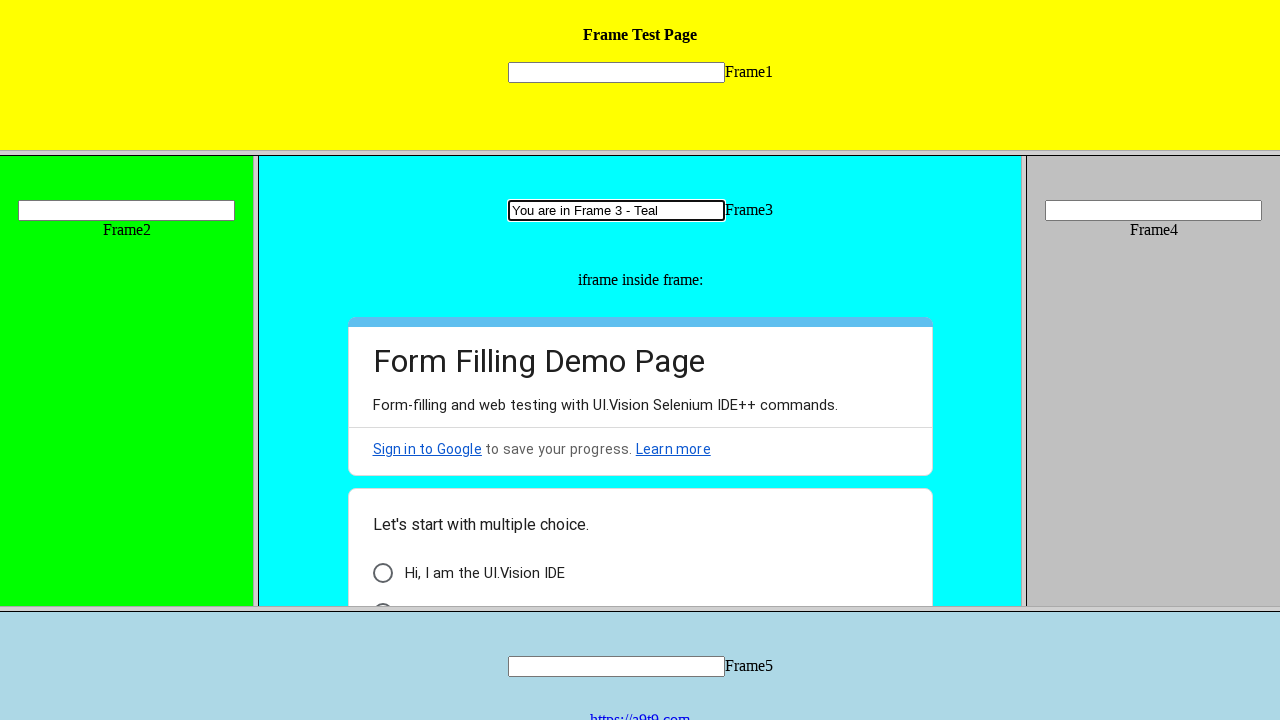

Retrieved child frames within Frame 3
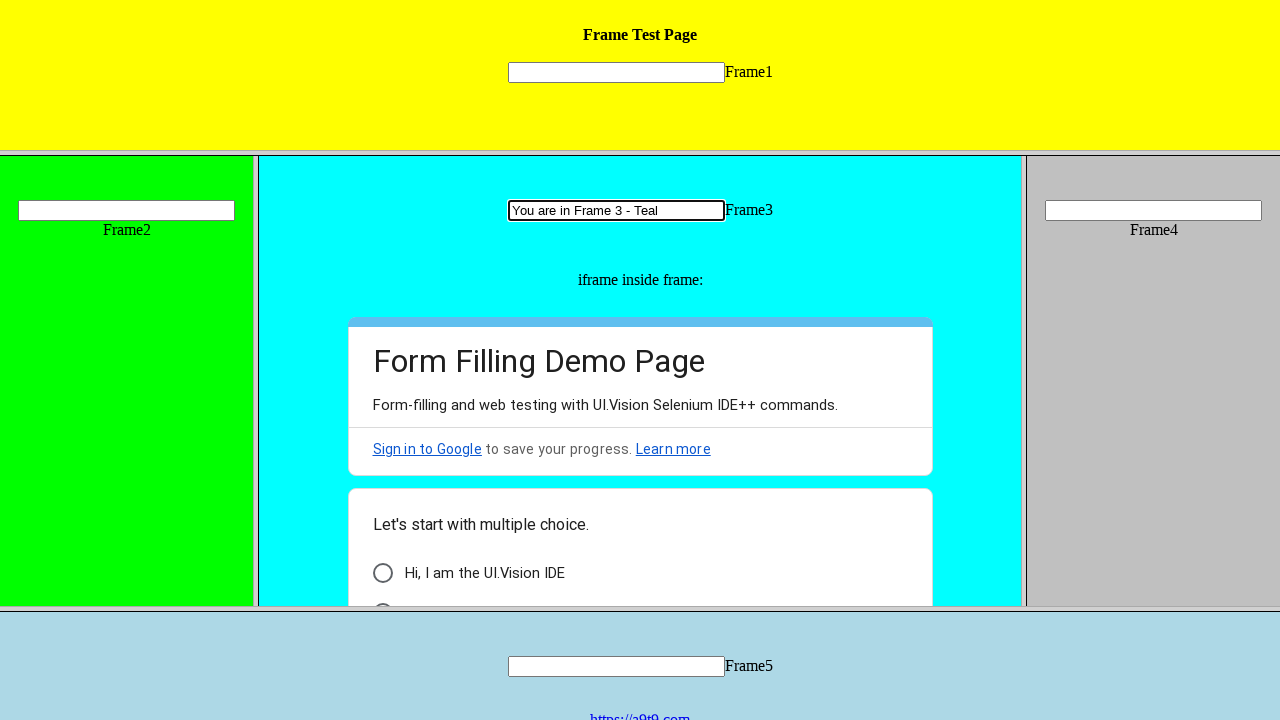

Selected first child frame
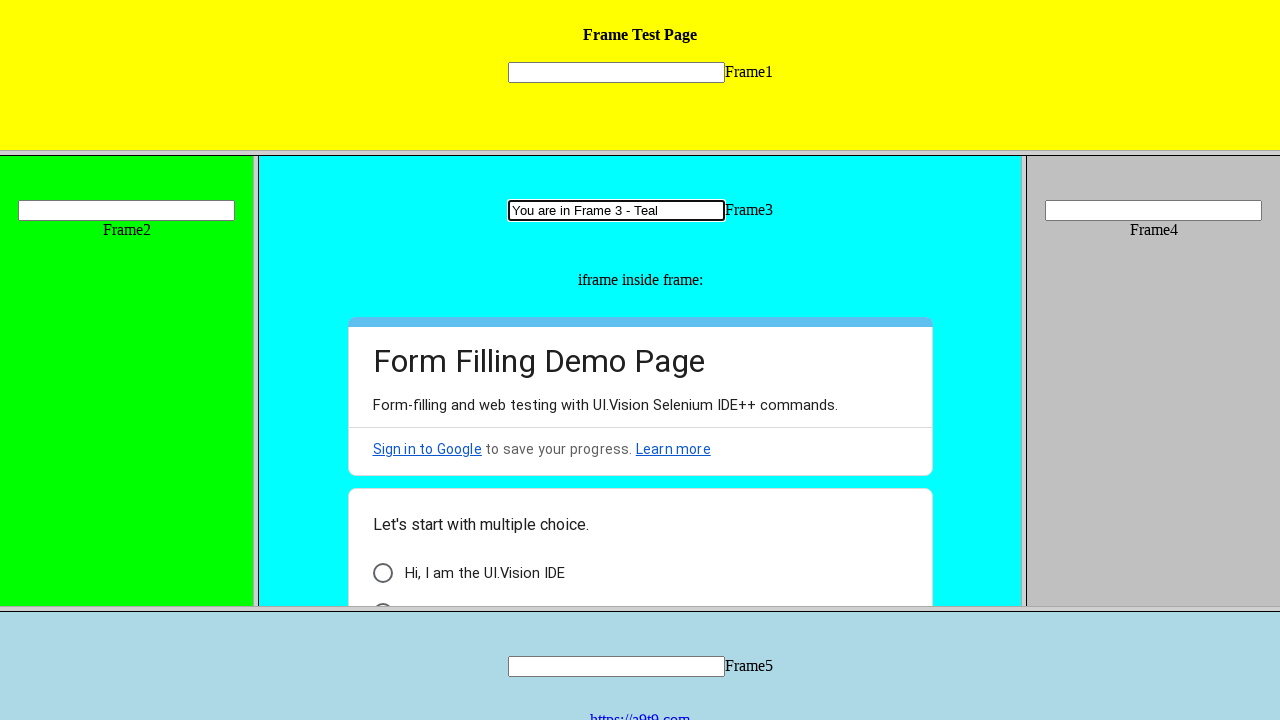

Clicked radio button 'Hi, I am the UI.Vision IDE' in child frame at (382, 573) on internal:role=radio[name="Hi, I am the UI.Vision IDE"i]
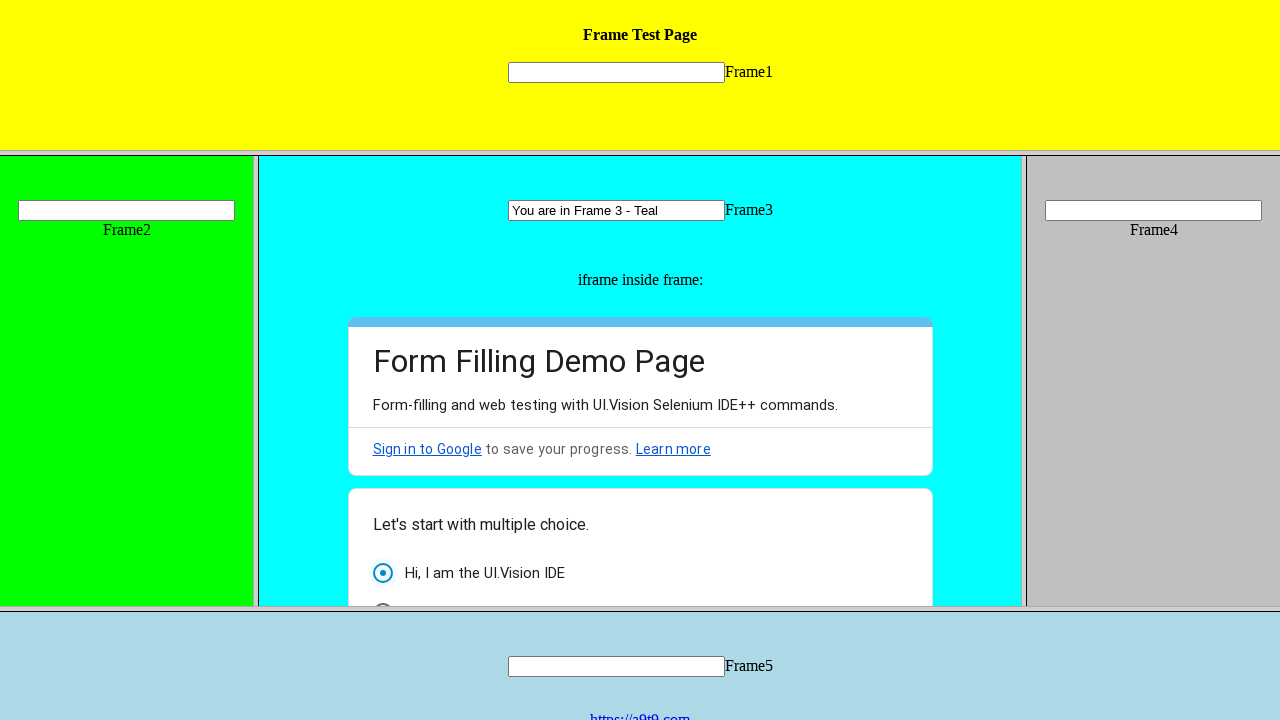

Clicked checkbox 'Form Autofilling' in child frame at (382, 480) on internal:role=checkbox[name="Form Autofilling"i]
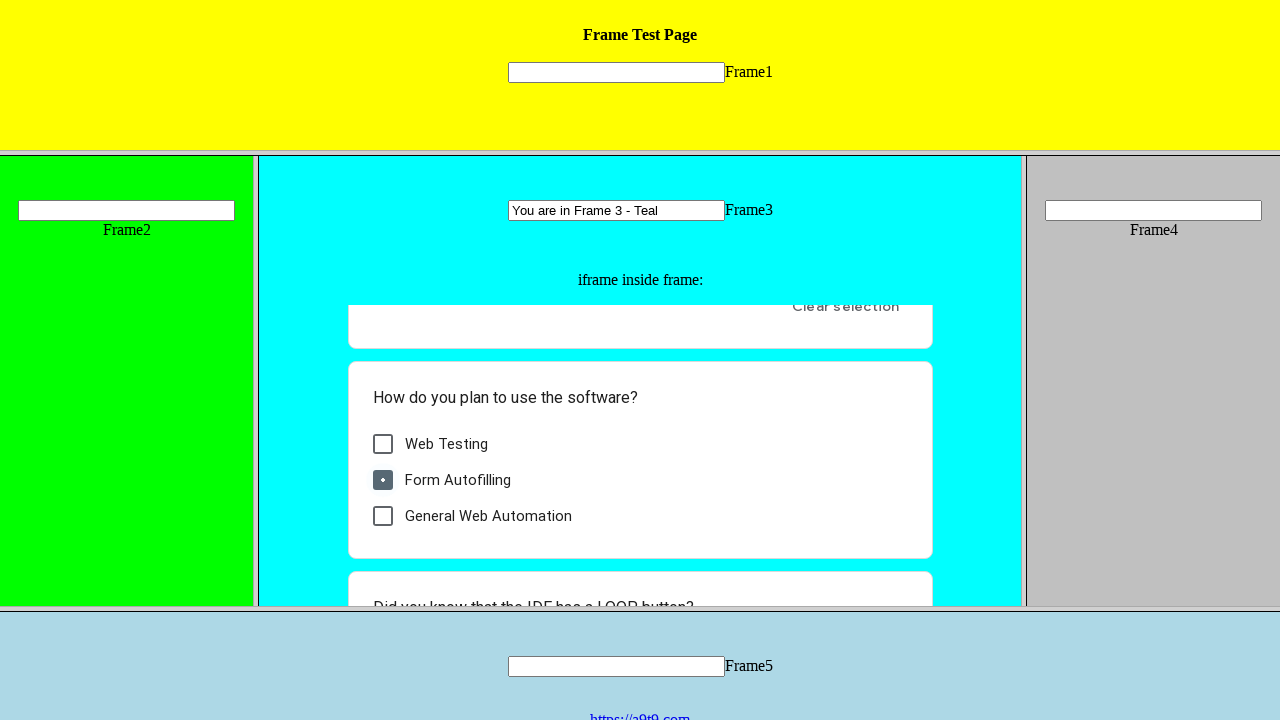

Clicked dropdown option 'Choose' in child frame at (468, 574) on internal:role=option[name="Choose"i]
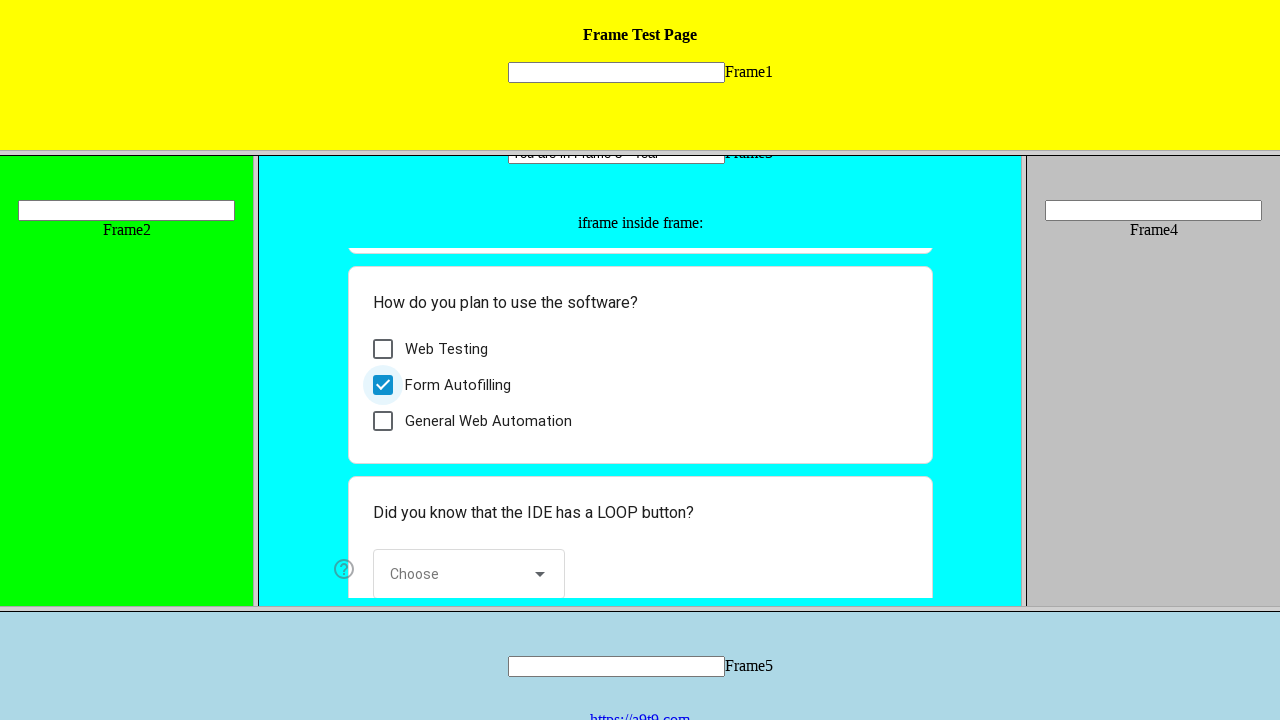

Selected dropdown option 'Yes' in child frame at (470, 494) on internal:role=option[name="Yes"i]
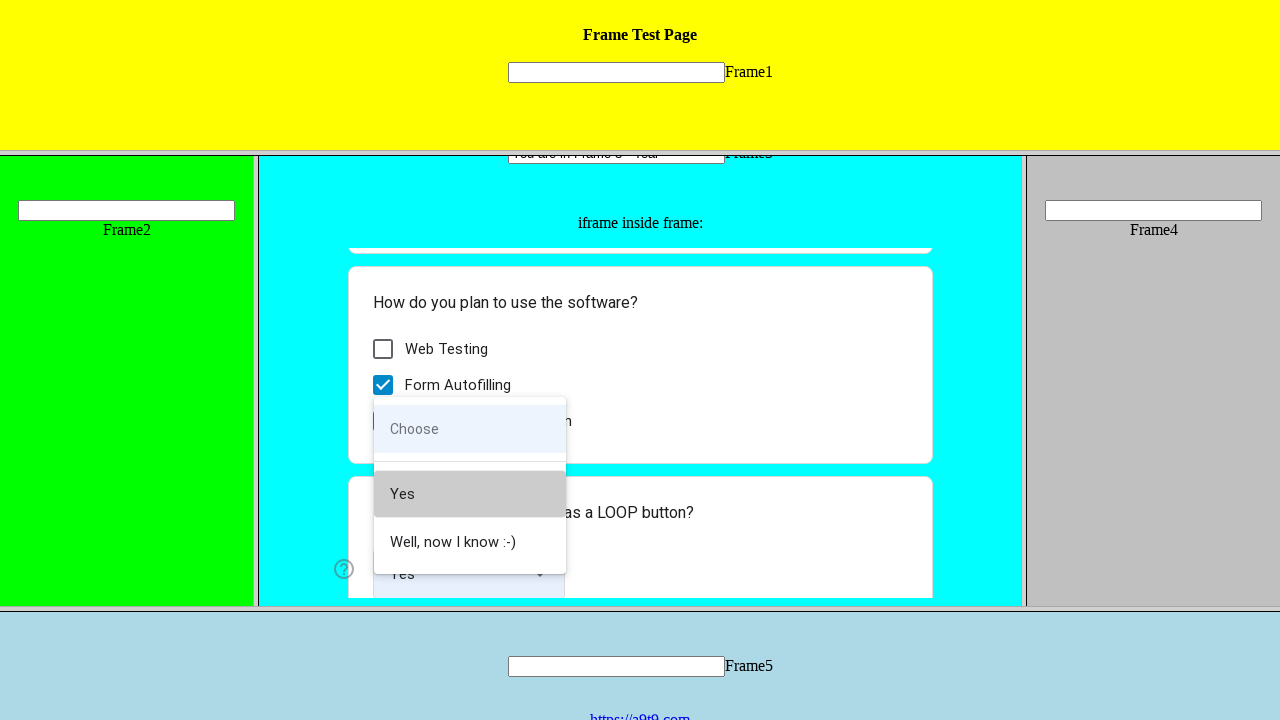

Clicked 'Next' button in child frame at (389, 588) on internal:role=button[name="Next"i]
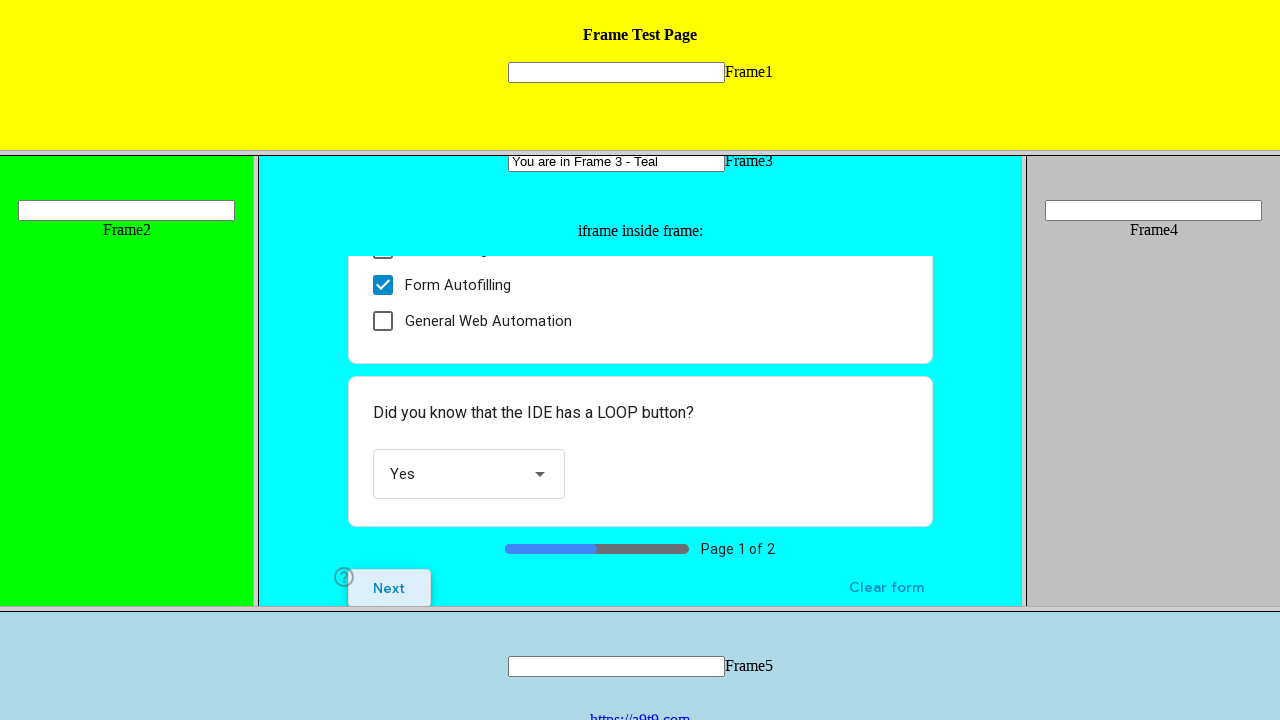

Filled short text field with 'We are here' in child frame on internal:role=textbox[name="Enter a short text"i]
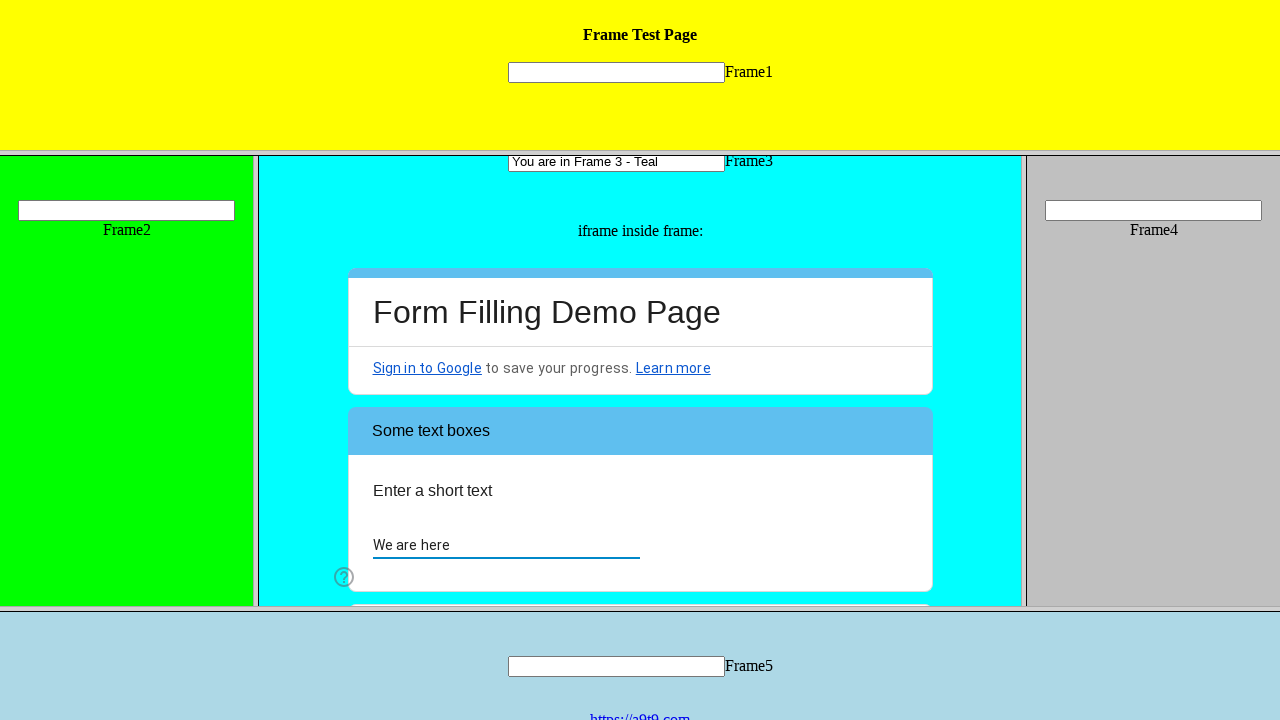

Filled long text field with 'We are able to access all element in child frame' in child frame on internal:role=textbox[name="Enter a long answer"i]
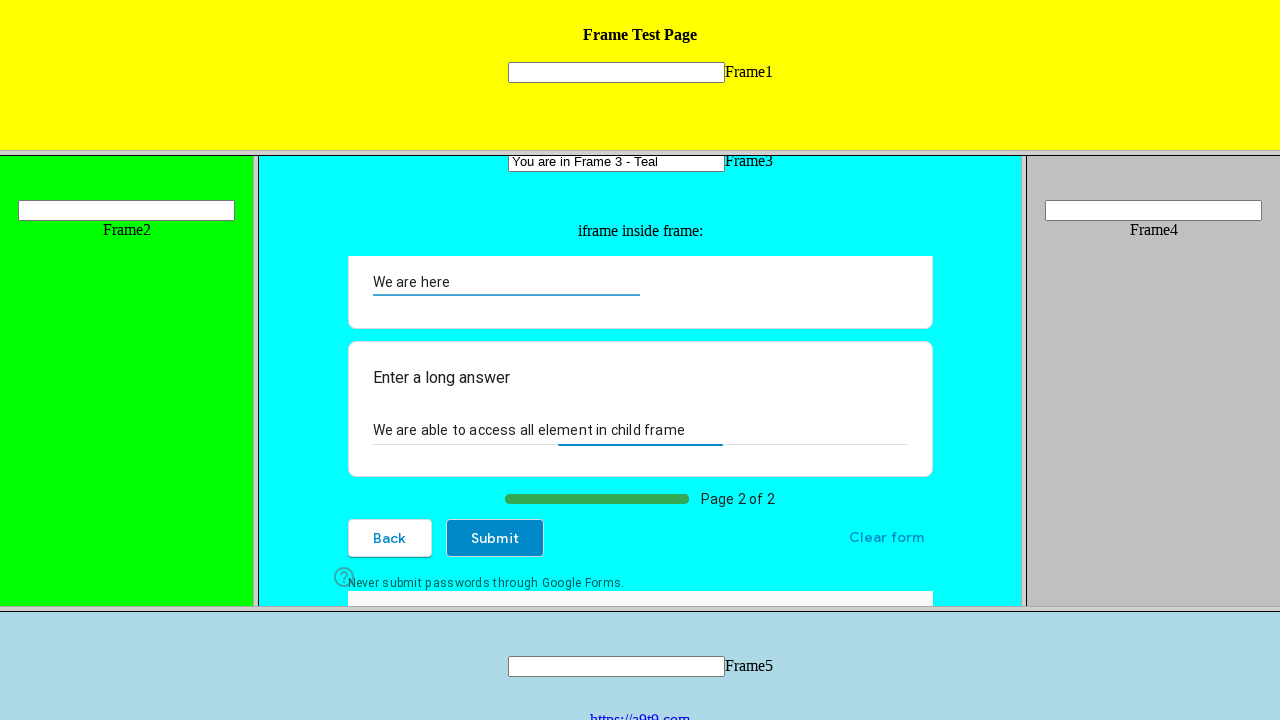

Clicked 'Submit' button to submit form in child frame at (495, 538) on internal:role=button[name="Submit"i]
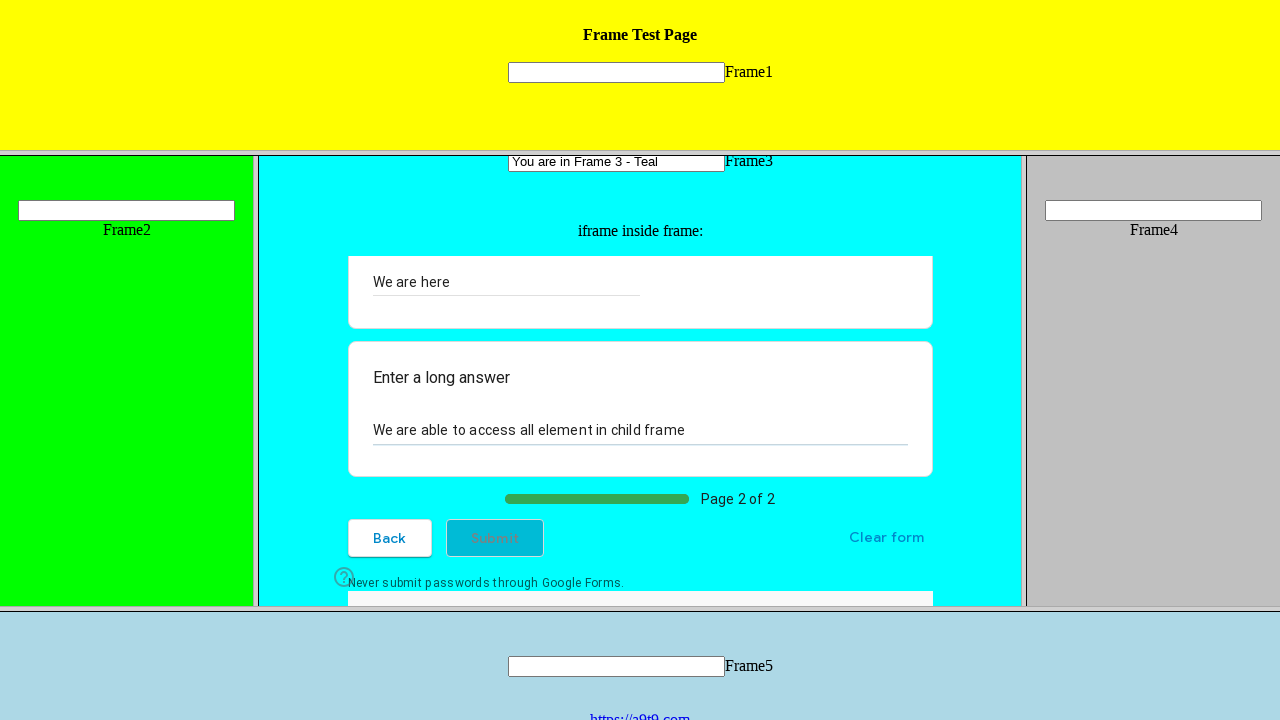

Retrieved confirmation message text from child frame
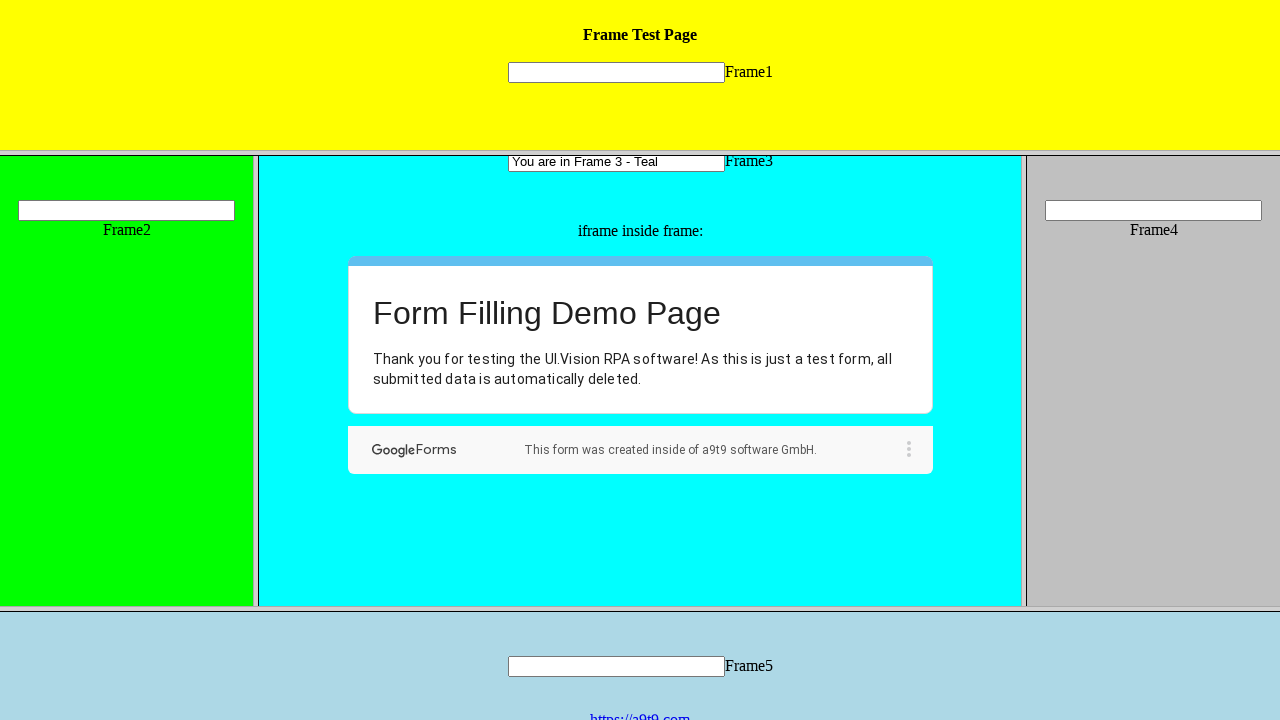

Verified confirmation message contains 'Thank you for testing the UI'
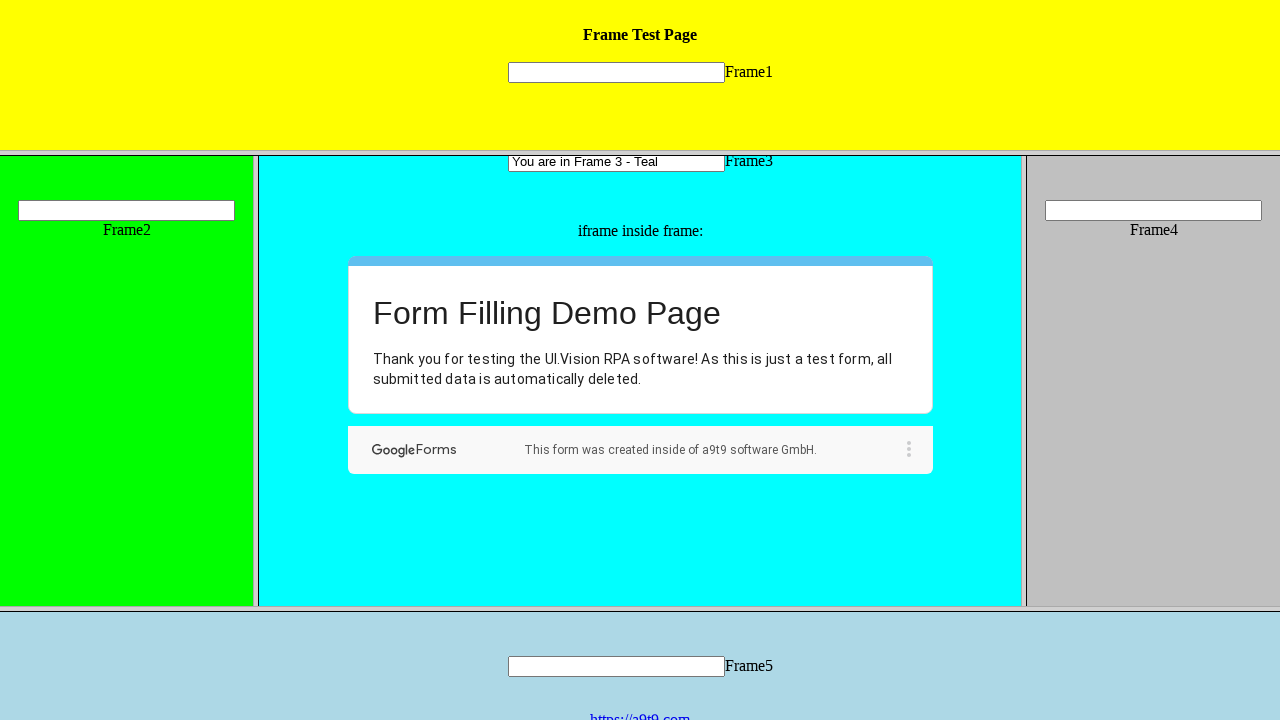

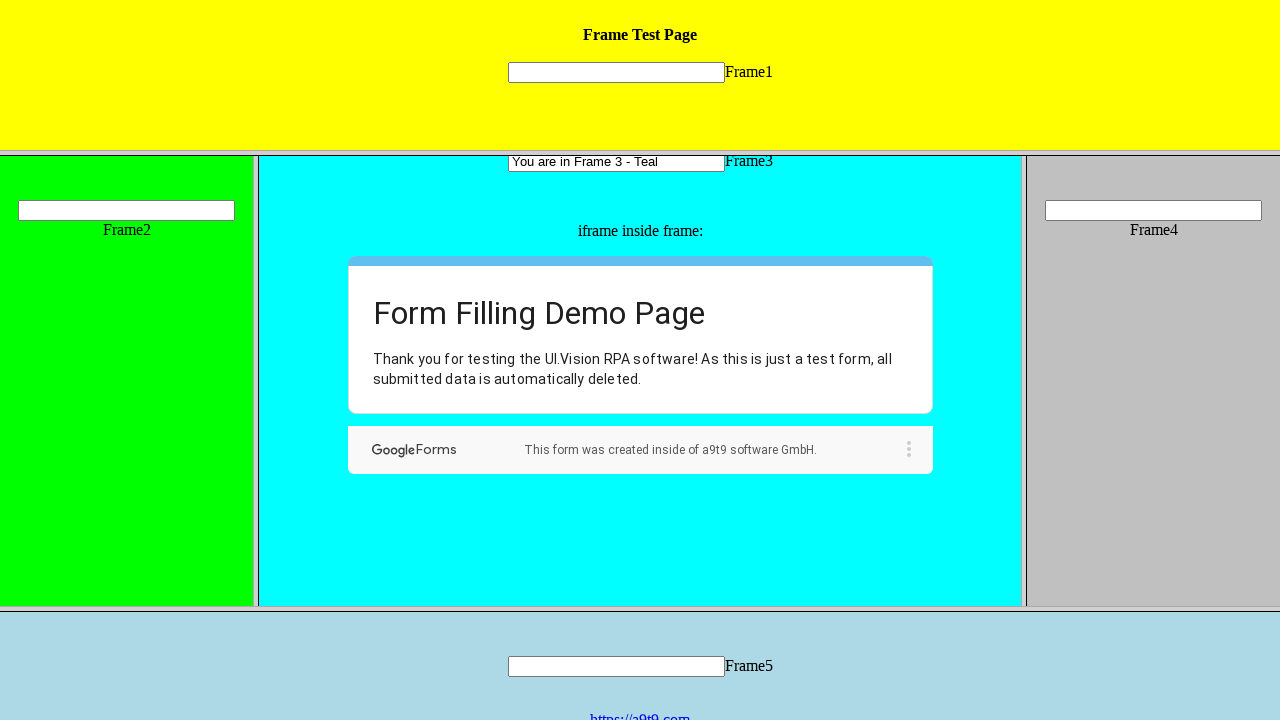